Tests e-commerce workflow by adding specific products to cart, proceeding to checkout, applying a promo code, and placing an order

Starting URL: https://rahulshettyacademy.com/seleniumPractise/#/

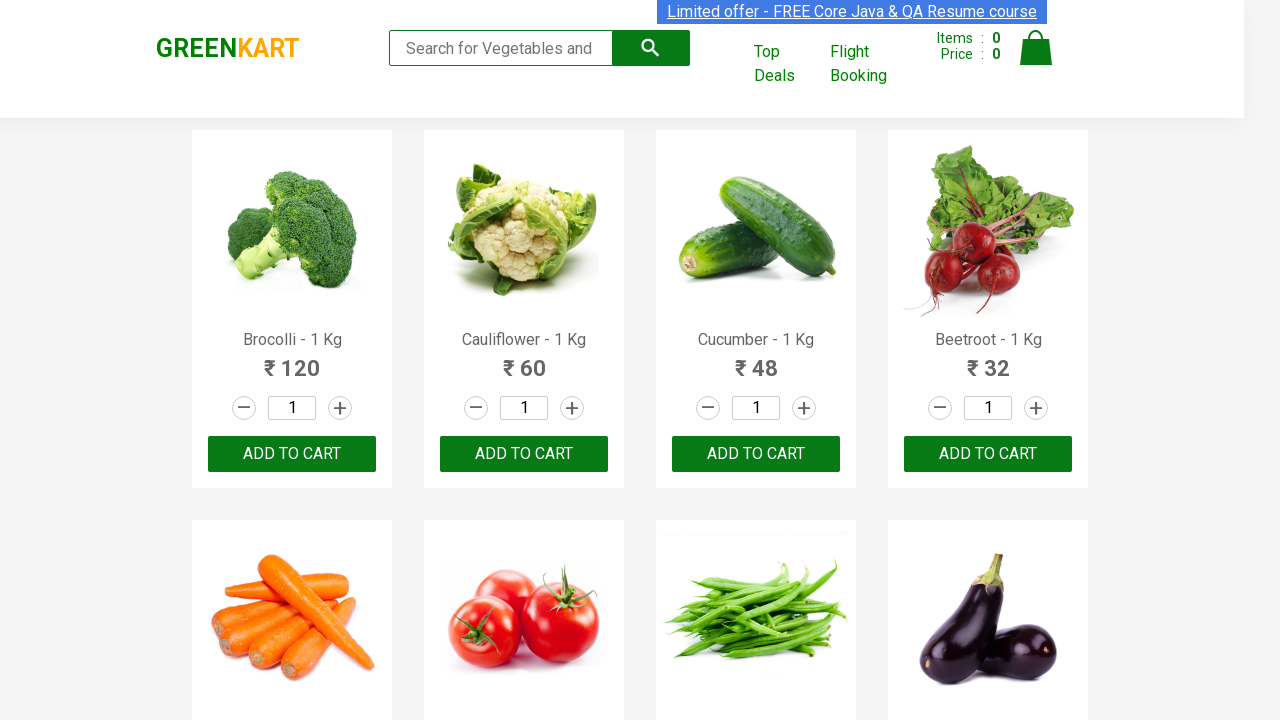

Waited for products to load on the page
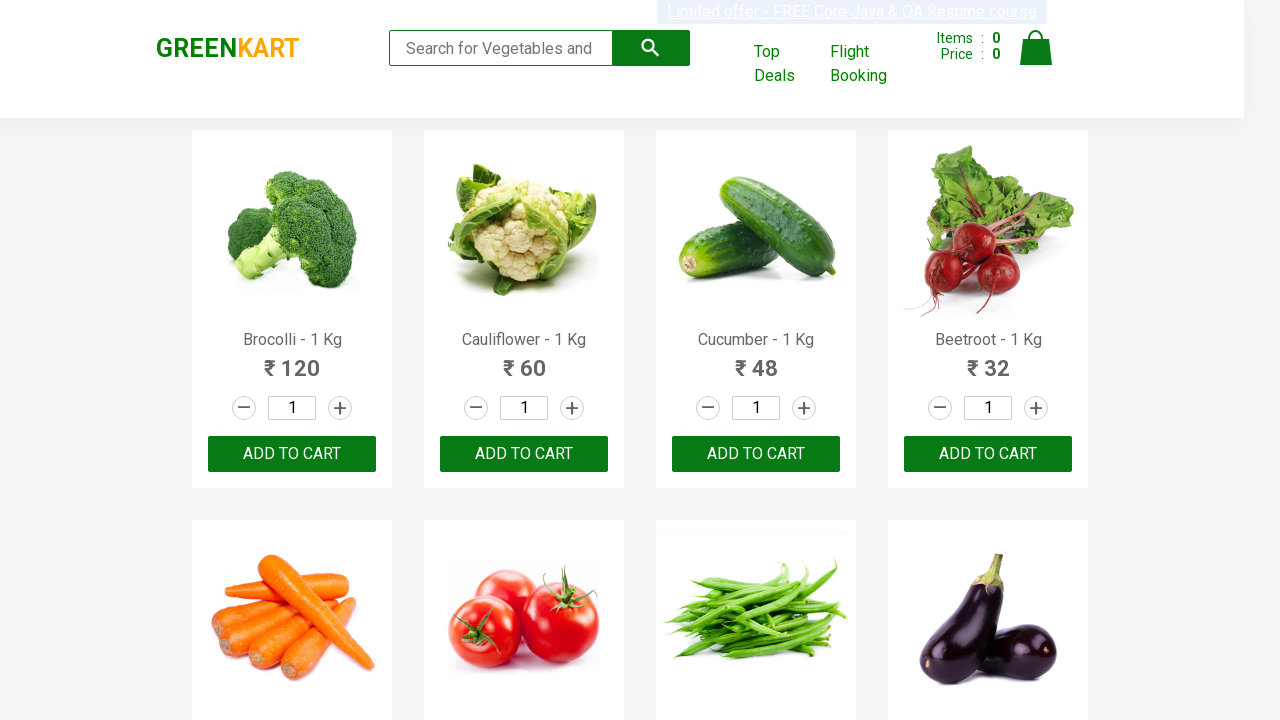

Retrieved all product names from the page
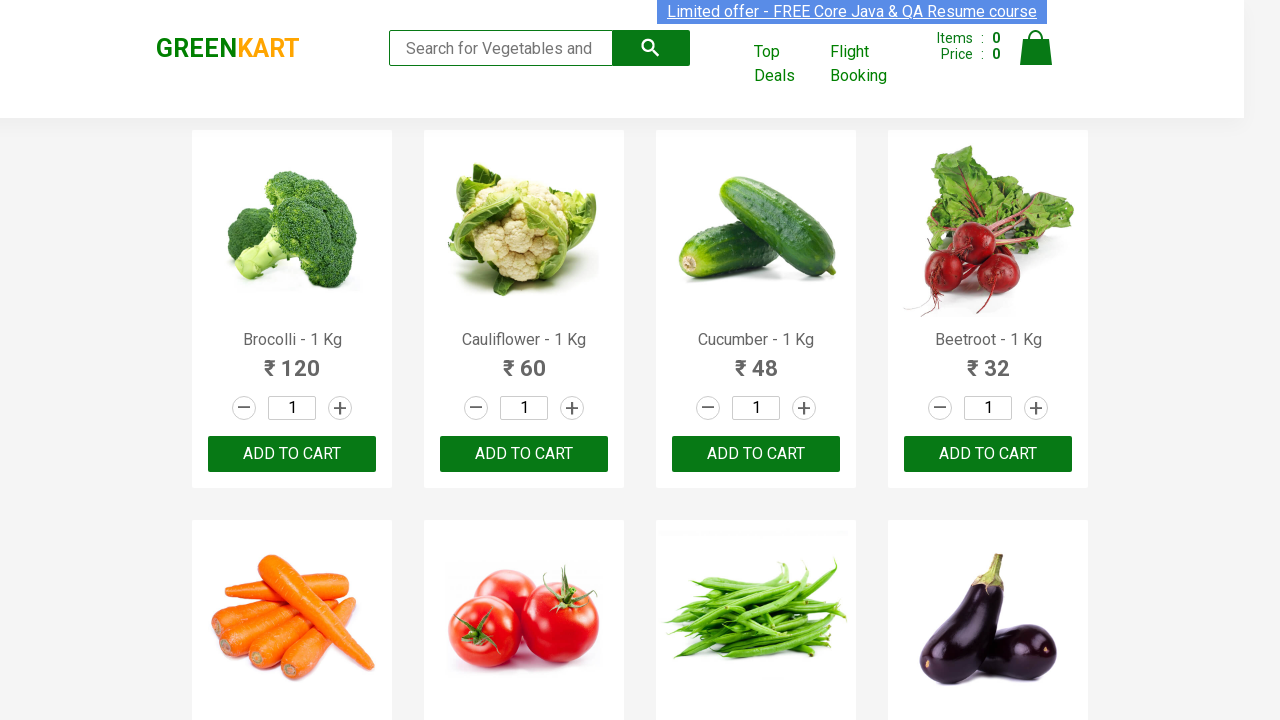

Added 'Cucumber - 1 Kg' to cart at (756, 454) on xpath=//div[@class='product-action']/button >> nth=2
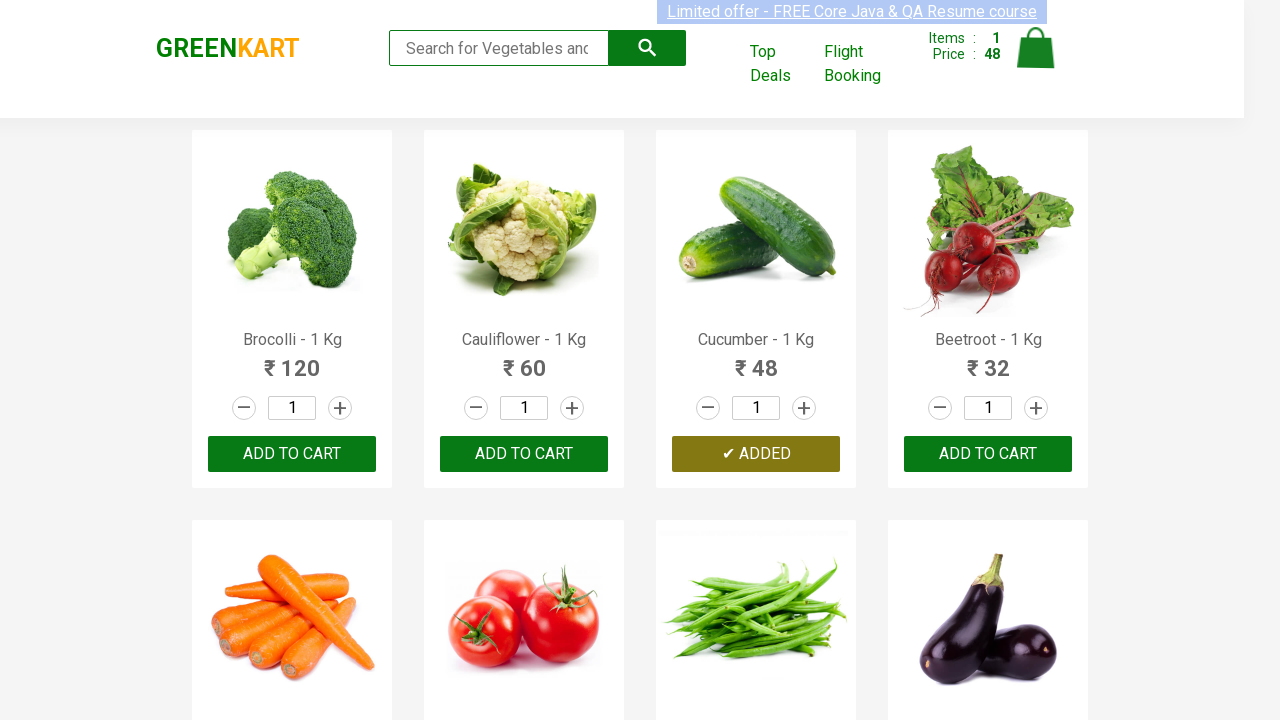

Added 'Beetroot - 1 Kg' to cart at (988, 454) on xpath=//div[@class='product-action']/button >> nth=3
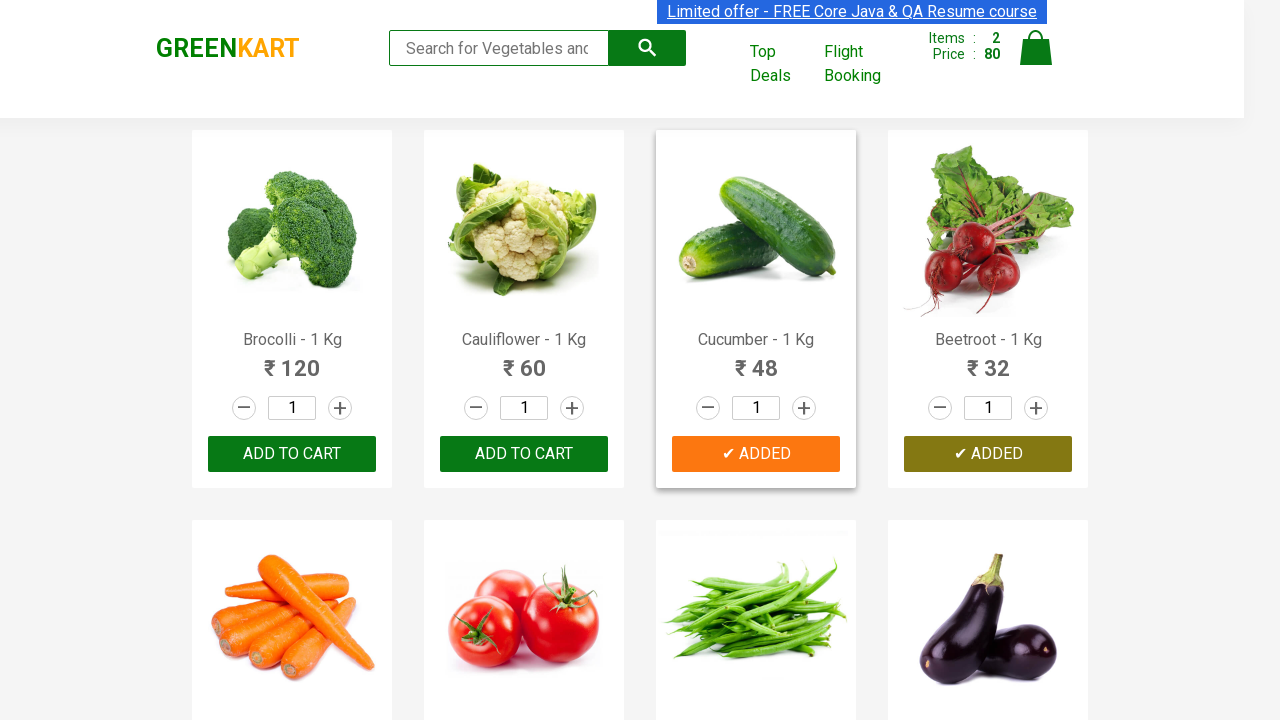

Clicked on cart icon to view cart at (1036, 59) on .cart-icon
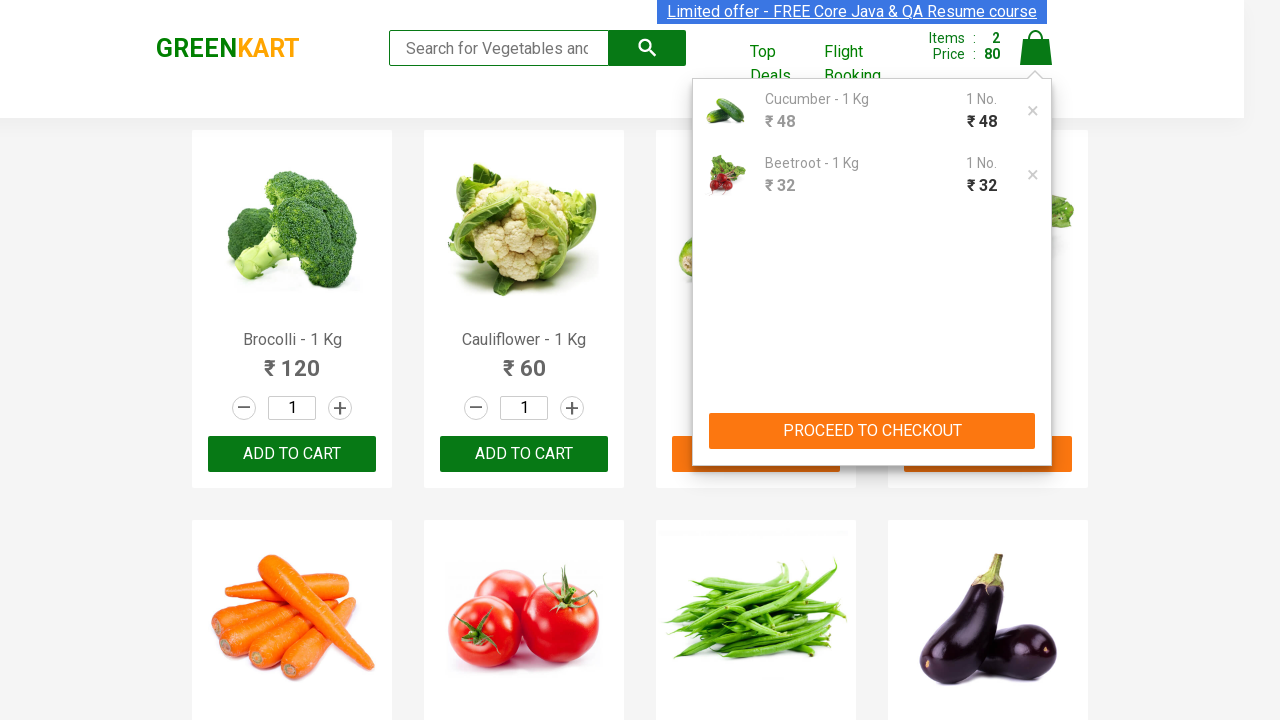

Clicked 'PROCEED TO CHECKOUT' button at (872, 431) on xpath=//button[text()='PROCEED TO CHECKOUT']
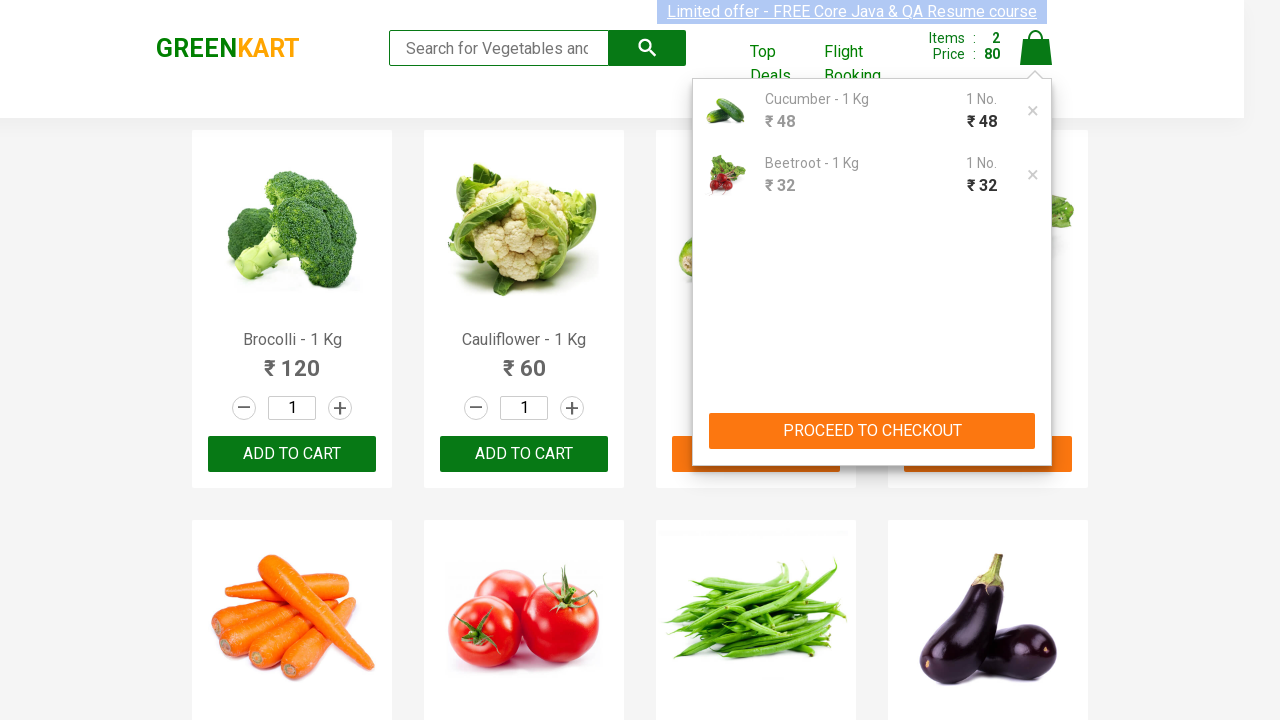

Promo code input field became visible
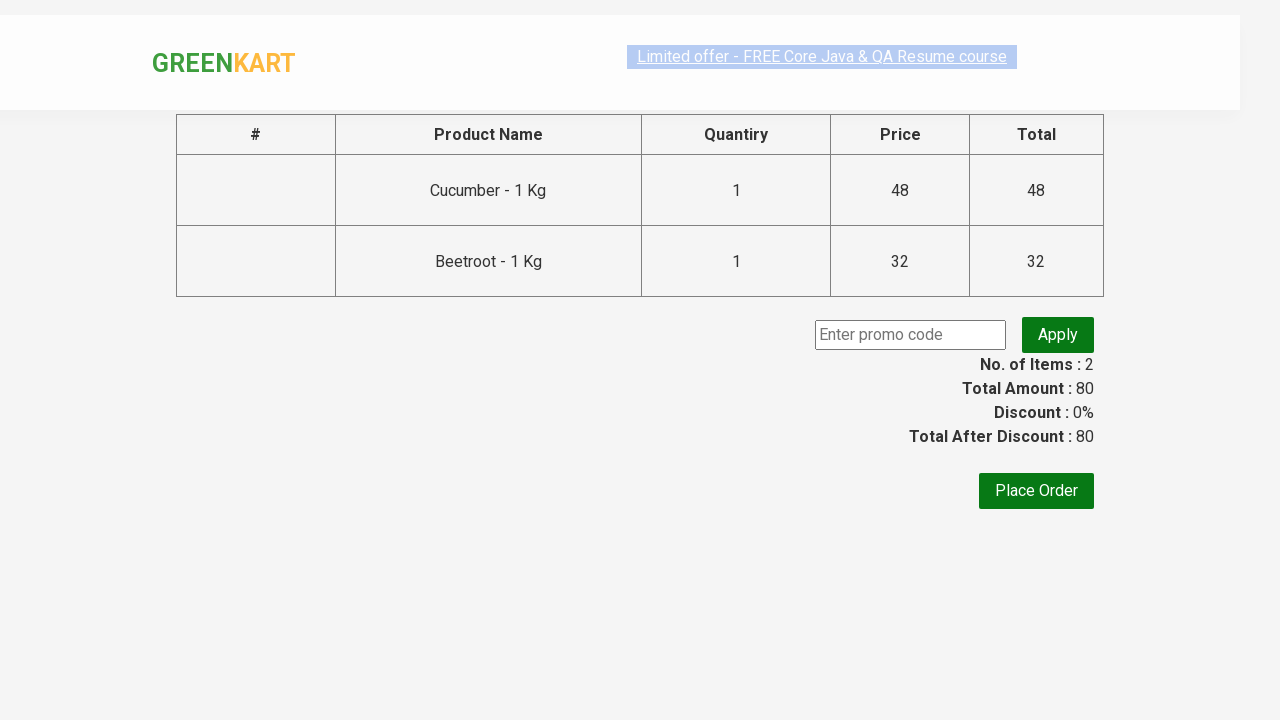

Entered promo code 'rahulshettyacademy' on input.promoCode
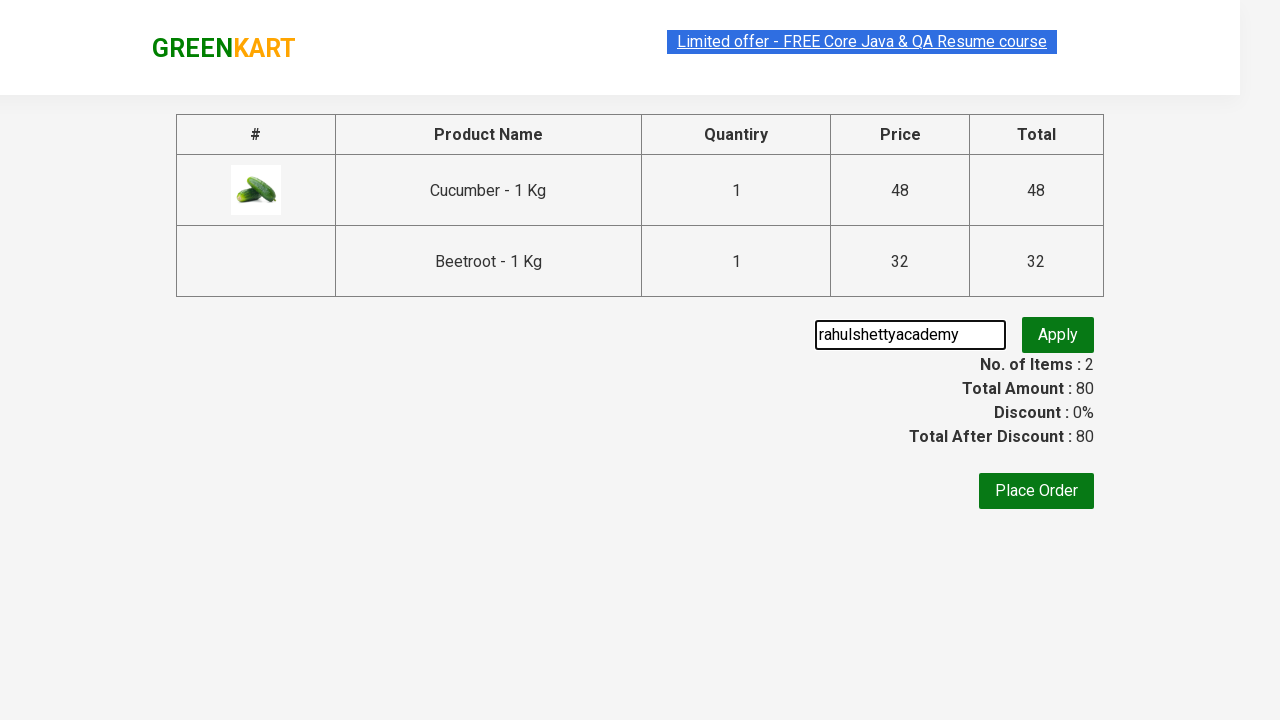

Applied promo code at (1058, 335) on button.promoBtn
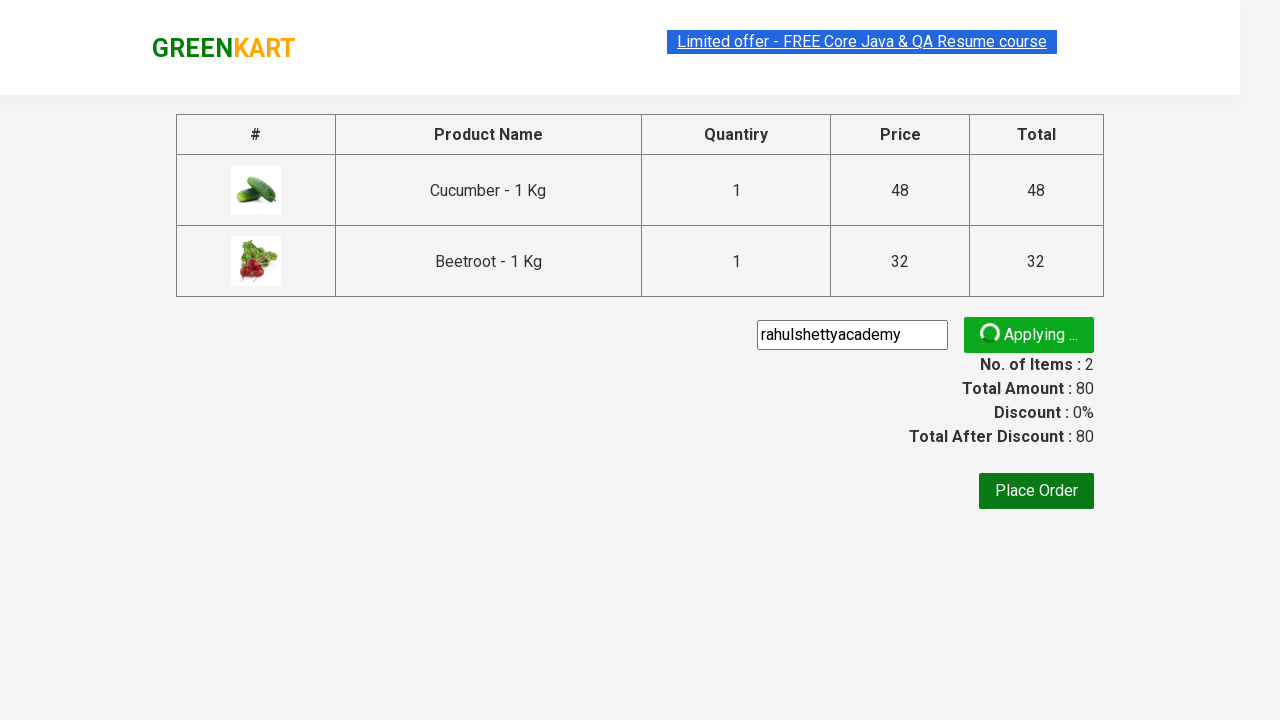

Clicked 'Place Order' button to complete the purchase at (1036, 491) on xpath=//button[text()='Place Order']
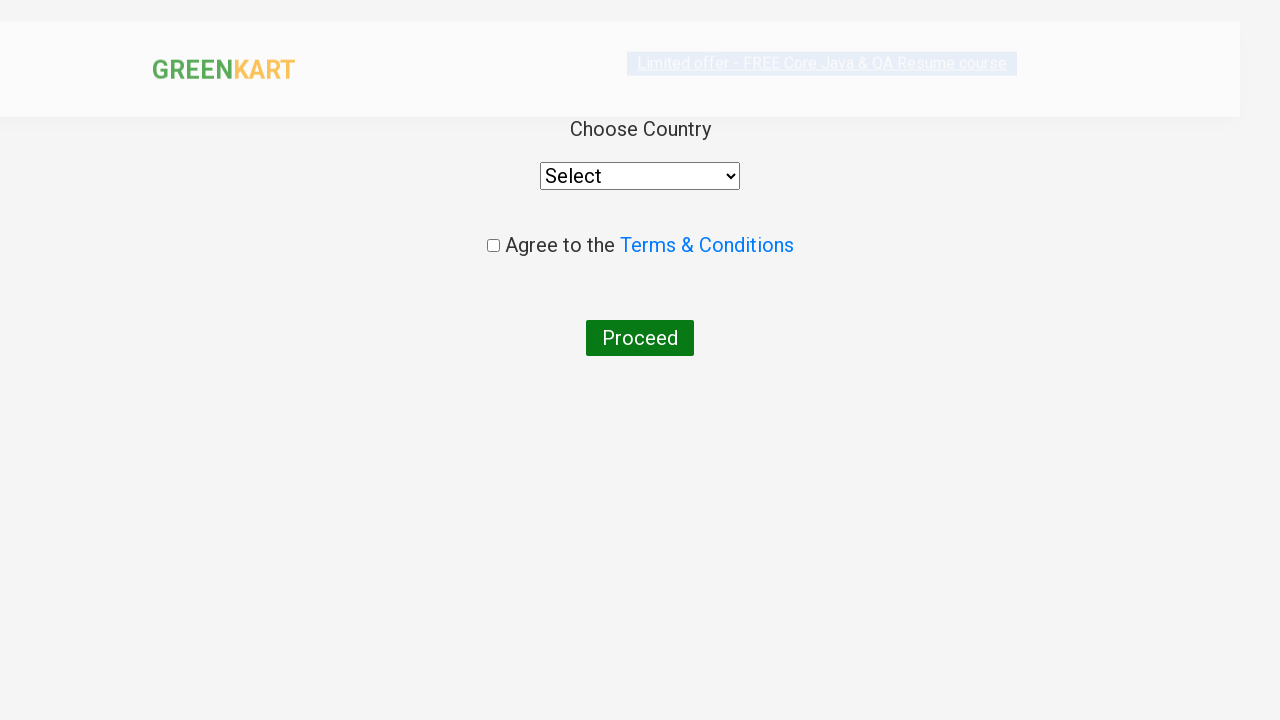

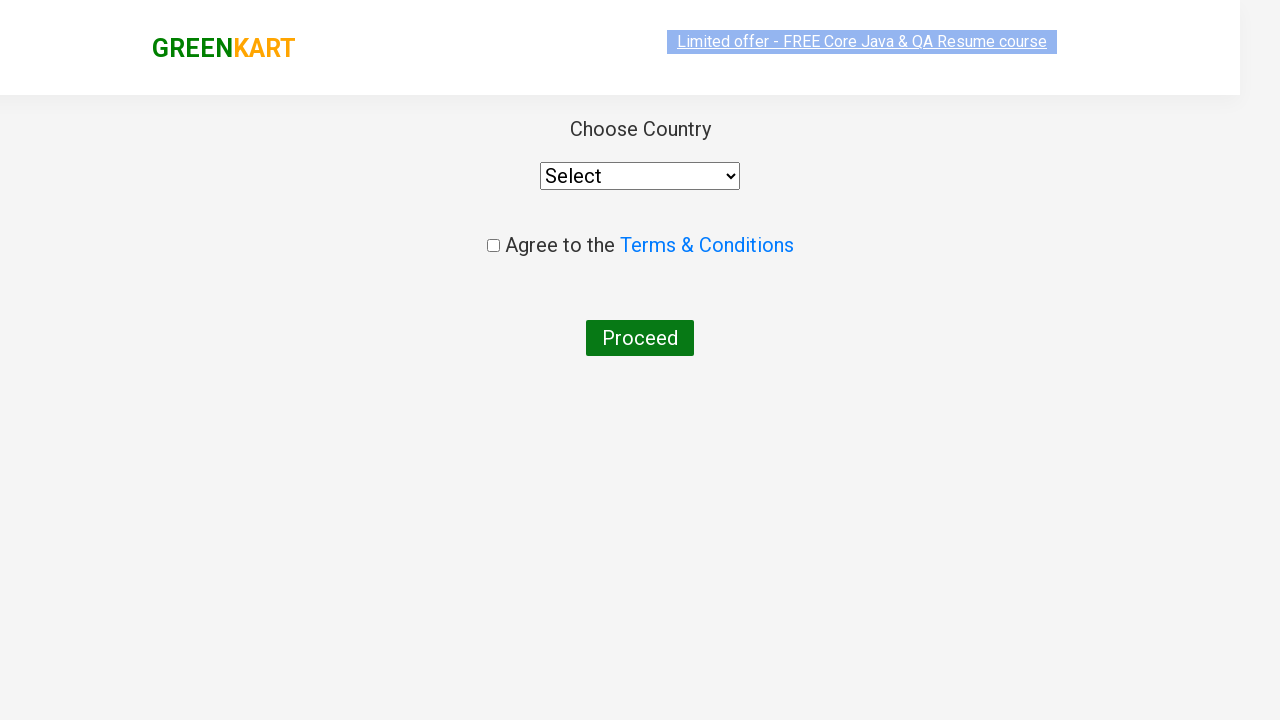